Clicks on the Life Science button and verifies navigation to the correct page

Starting URL: https://initgroup.com/service/digitalisation/

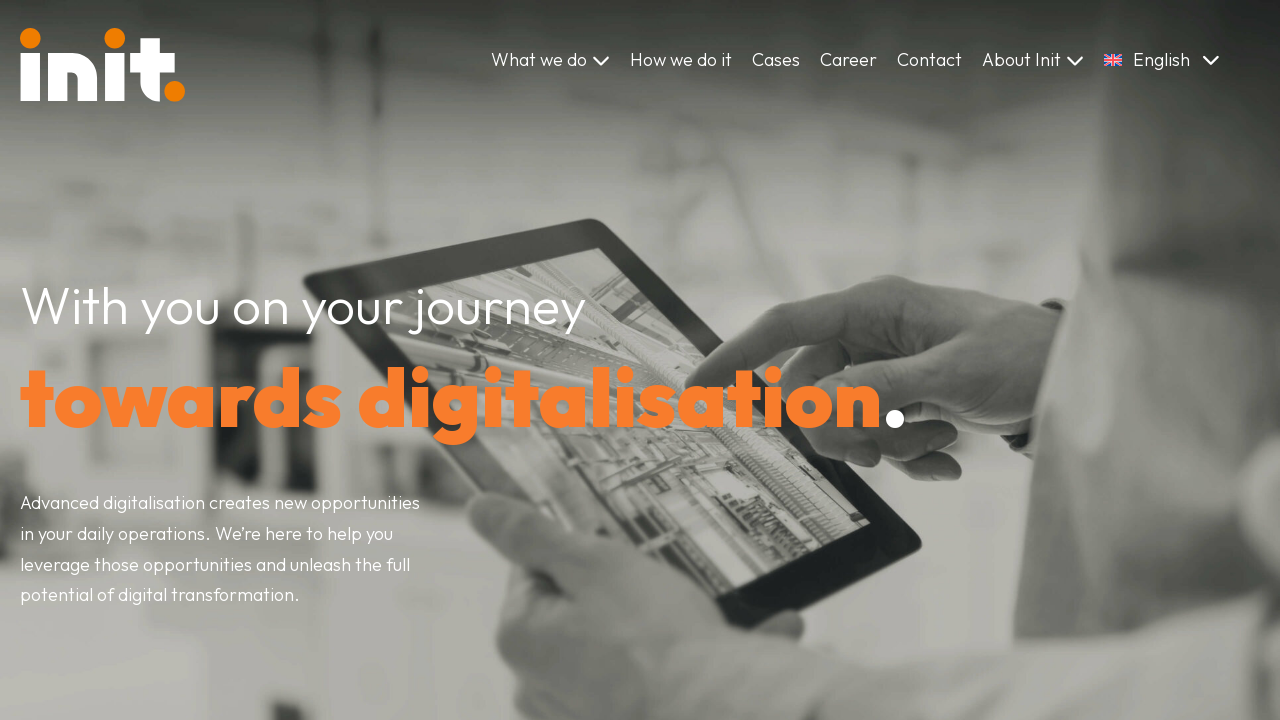

Located Life Science button (3rd occurrence)
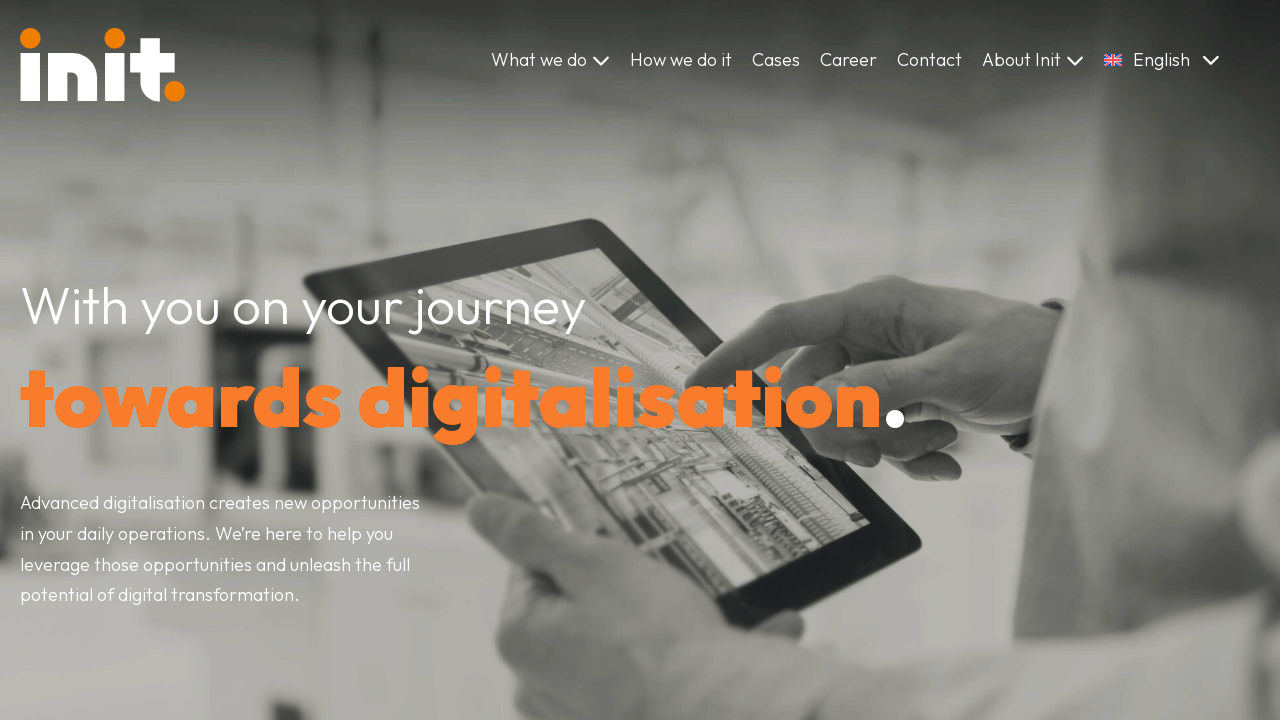

Life Science button became visible
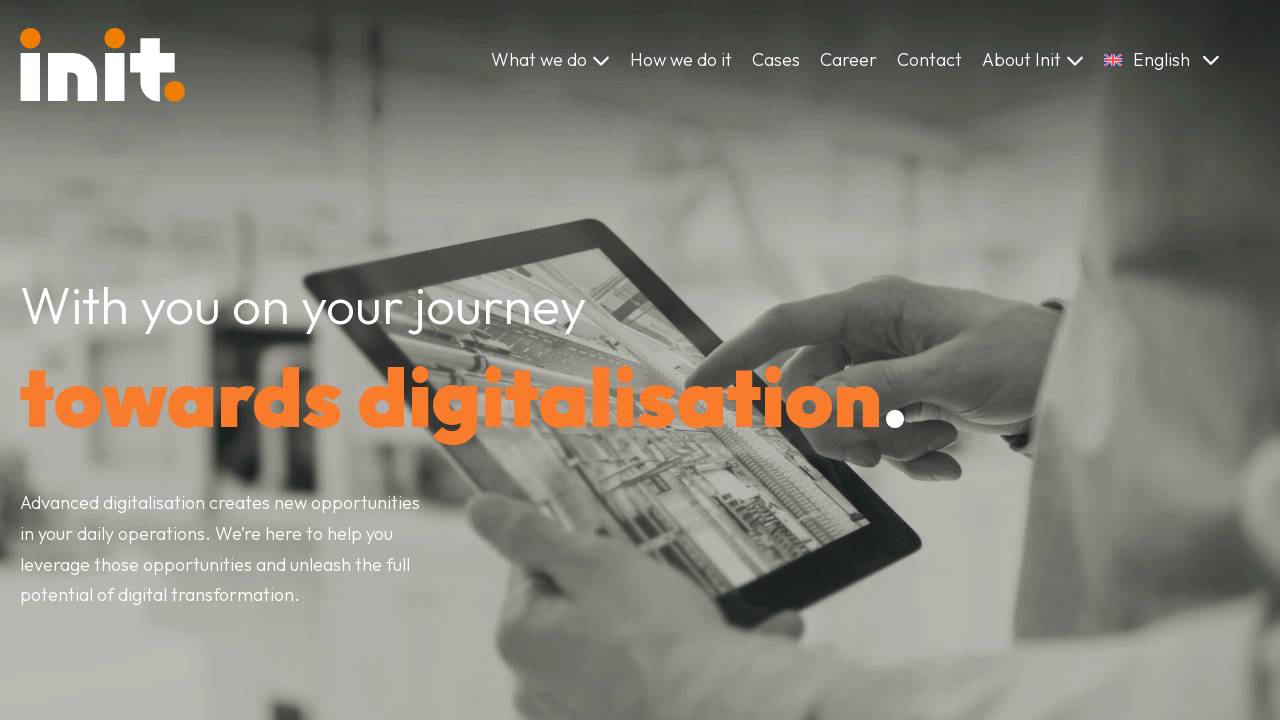

Clicked Life Science button at (544, 361) on internal:text="Life Science"i >> nth=2
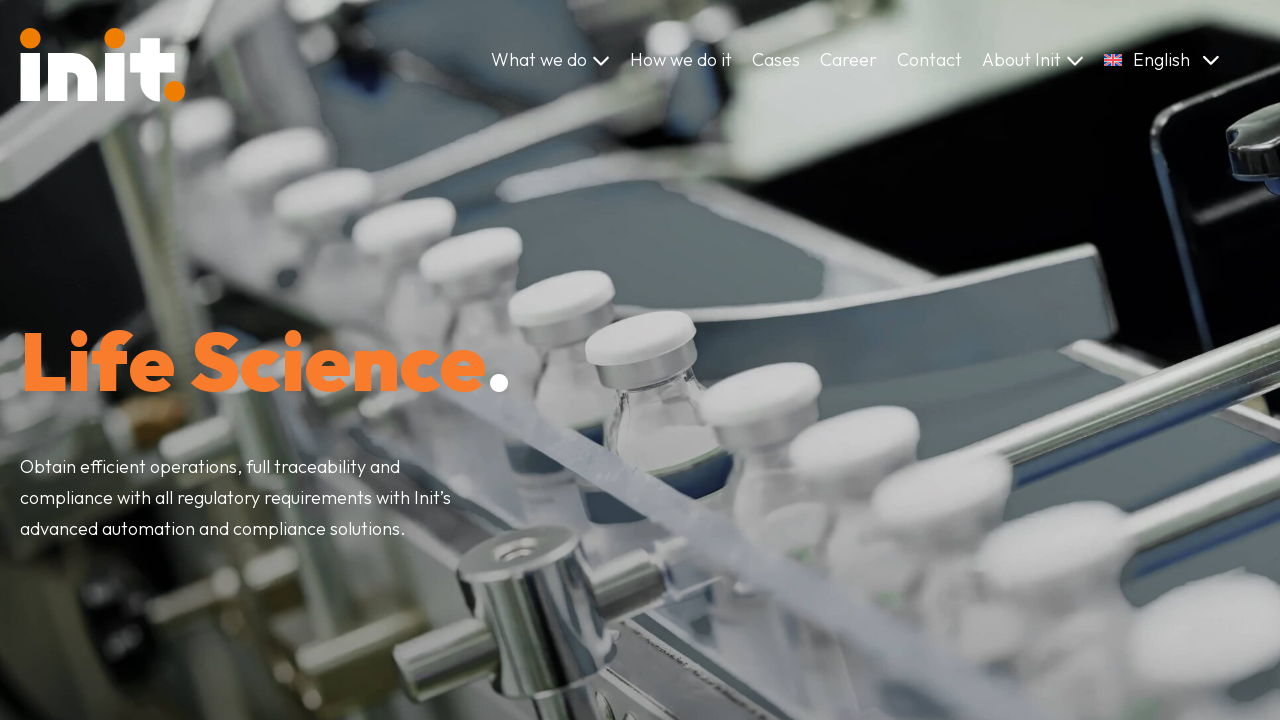

Successfully navigated to Life Science page
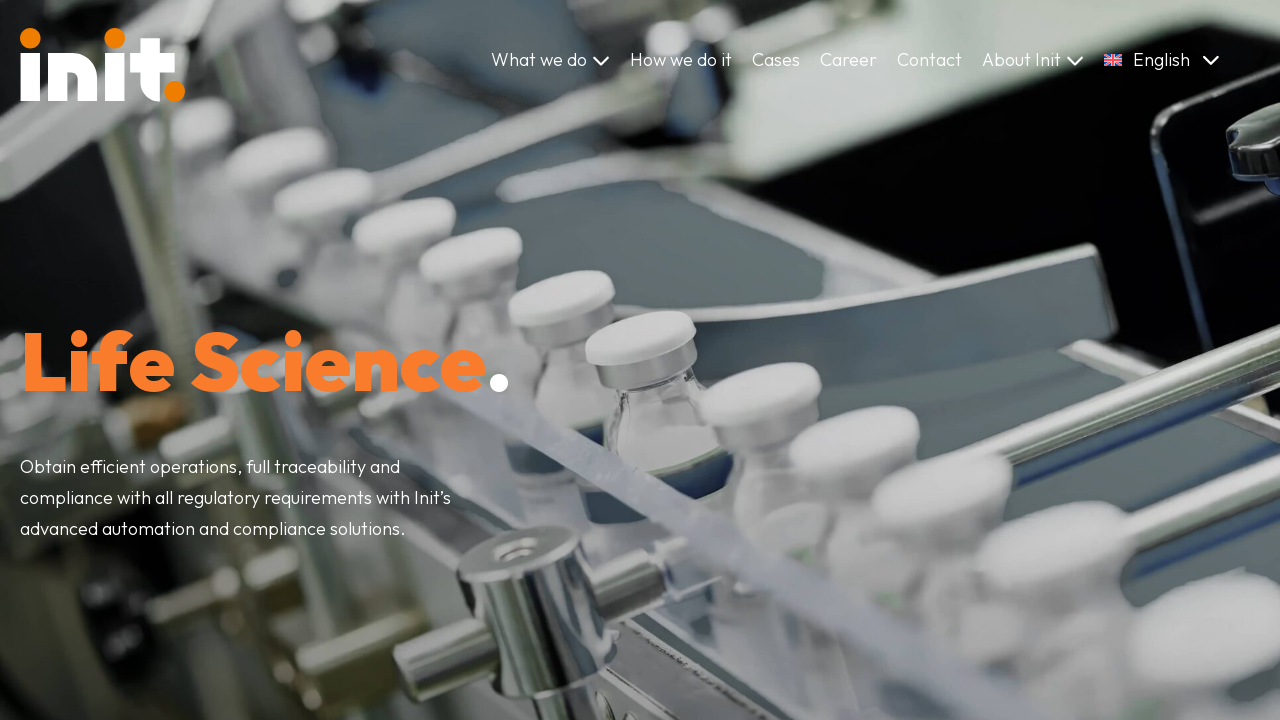

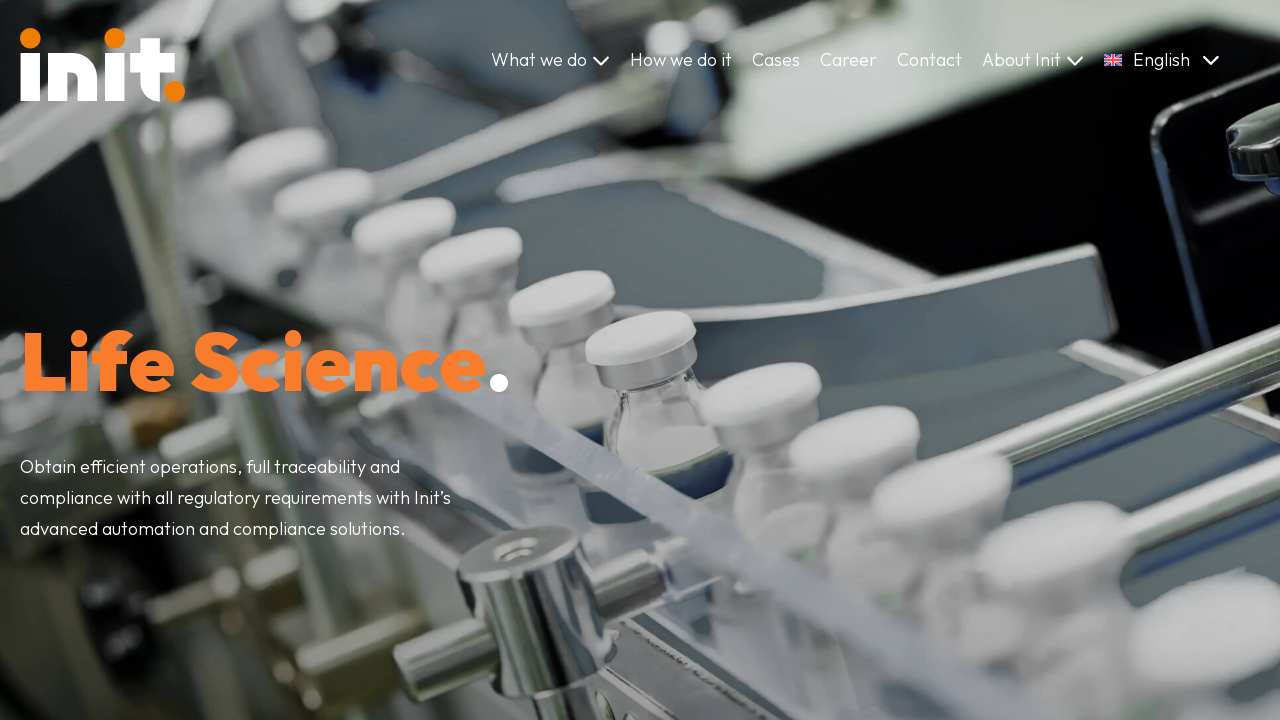